Tests pagination functionality on an offers page by searching for a specific product across multiple pages, clicking the "Next" button until the product is found.

Starting URL: https://rahulshettyacademy.com/seleniumPractise/#/offers

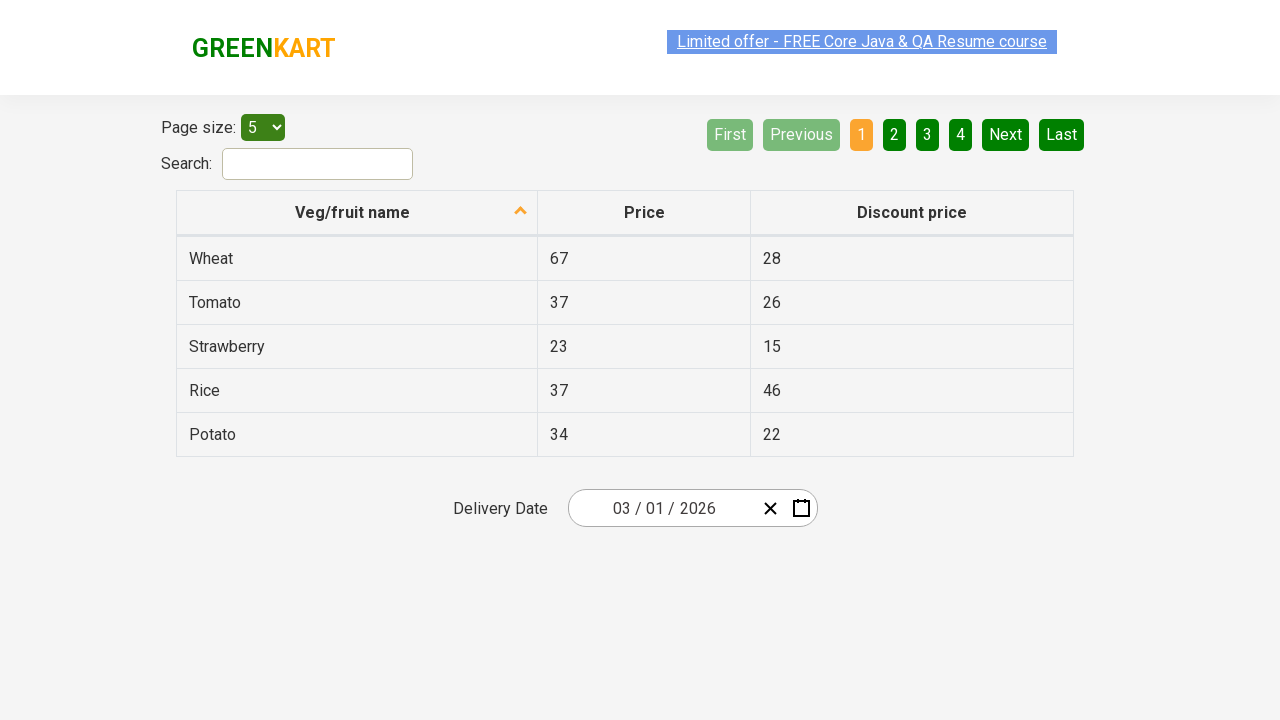

Product table loaded on current page
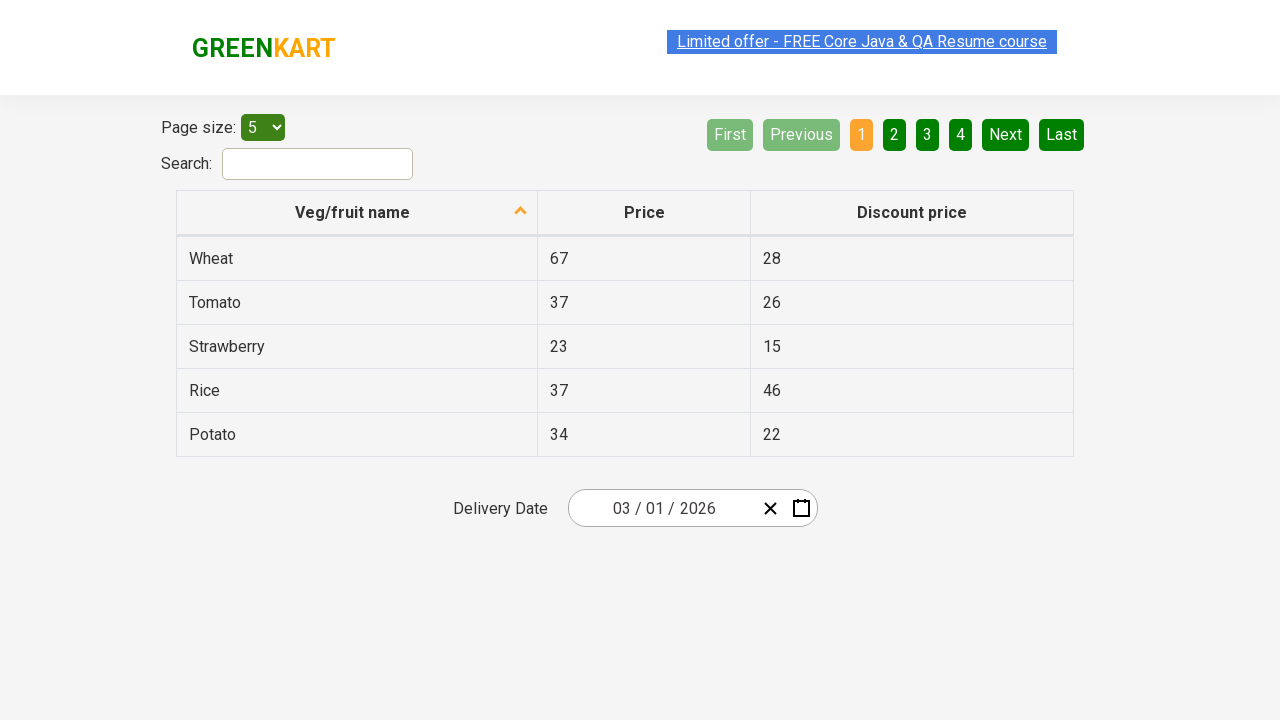

Retrieved 5 product elements from current page
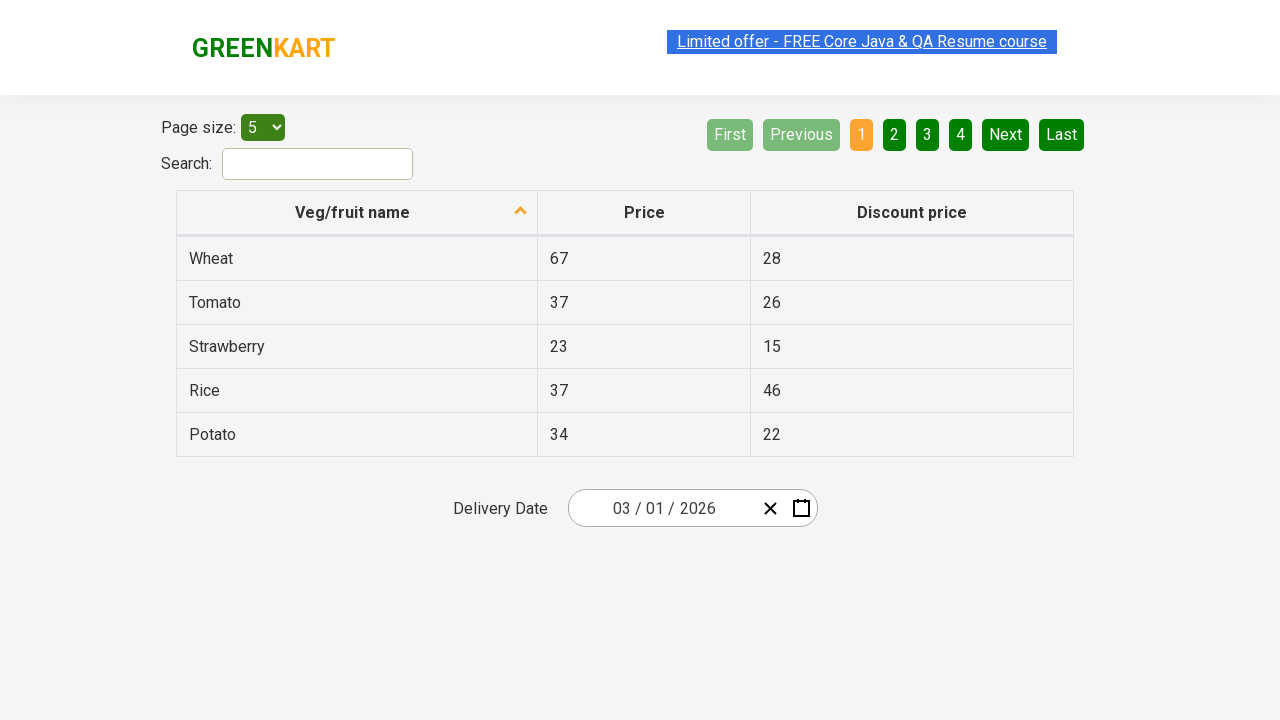

Clicked 'Next' button to navigate to the next page at (1006, 134) on xpath=//a[@aria-label='Next']
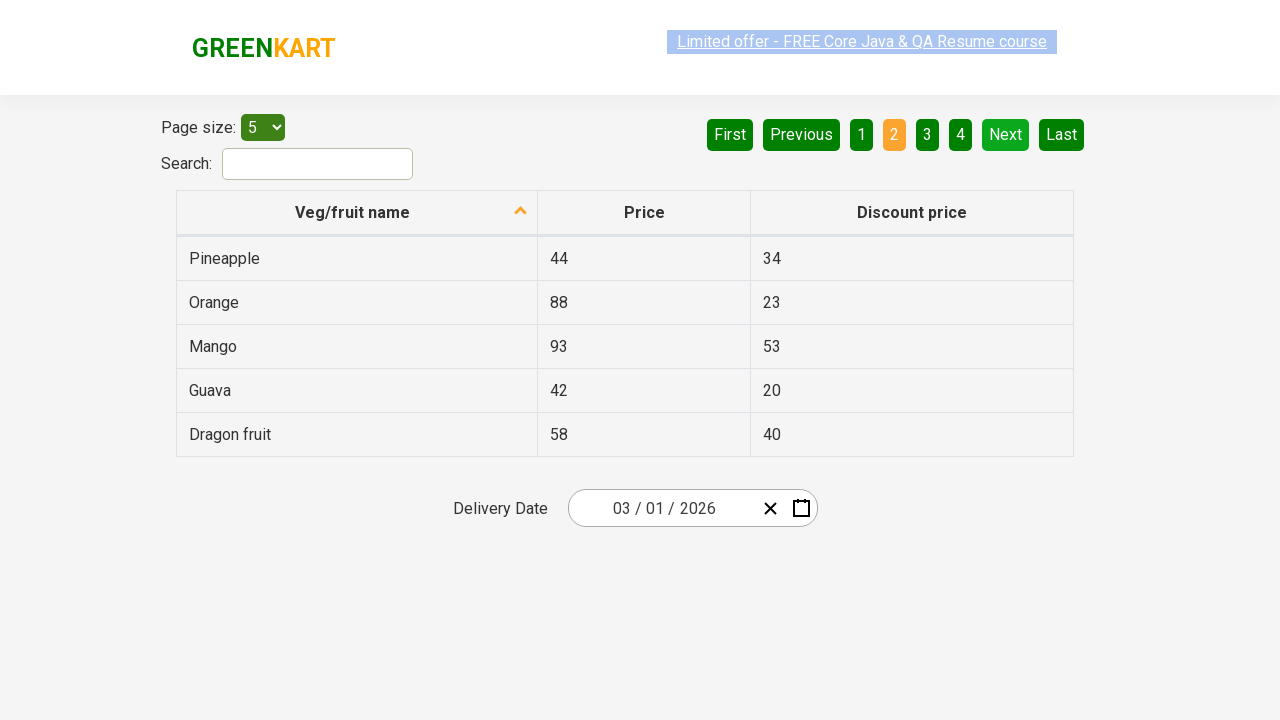

Waited for page content to update after navigation
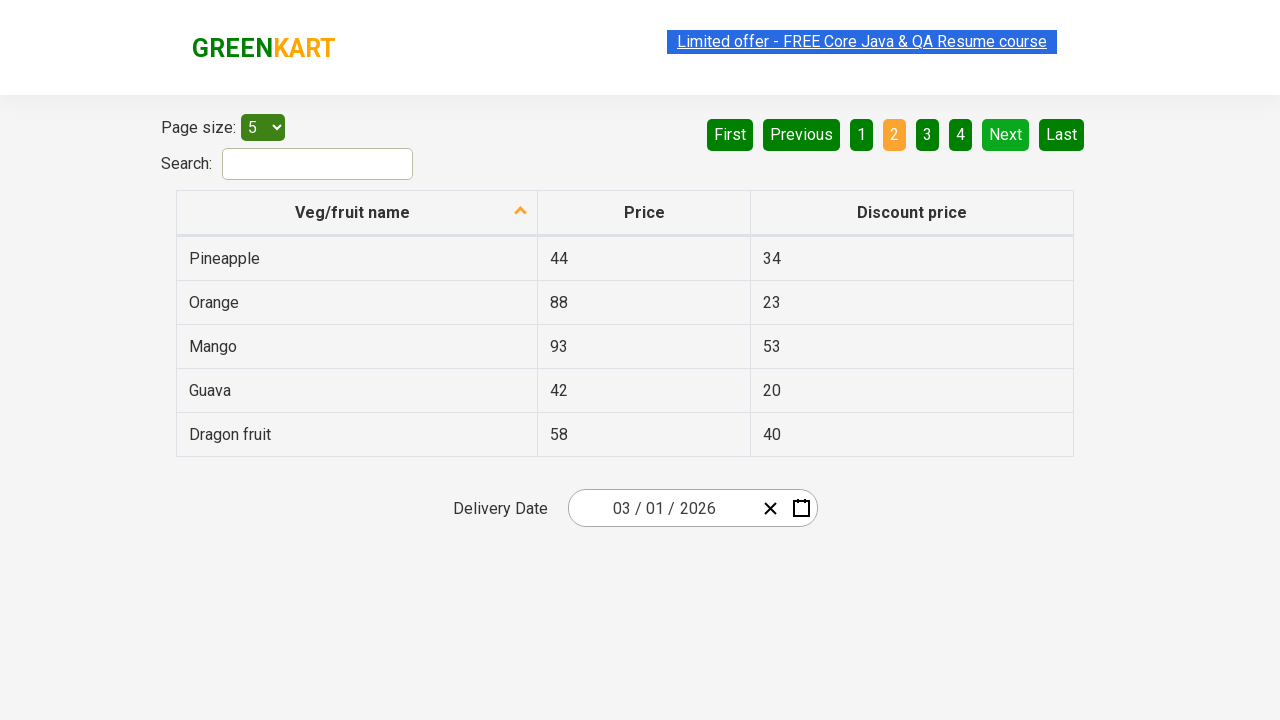

Product table loaded on current page
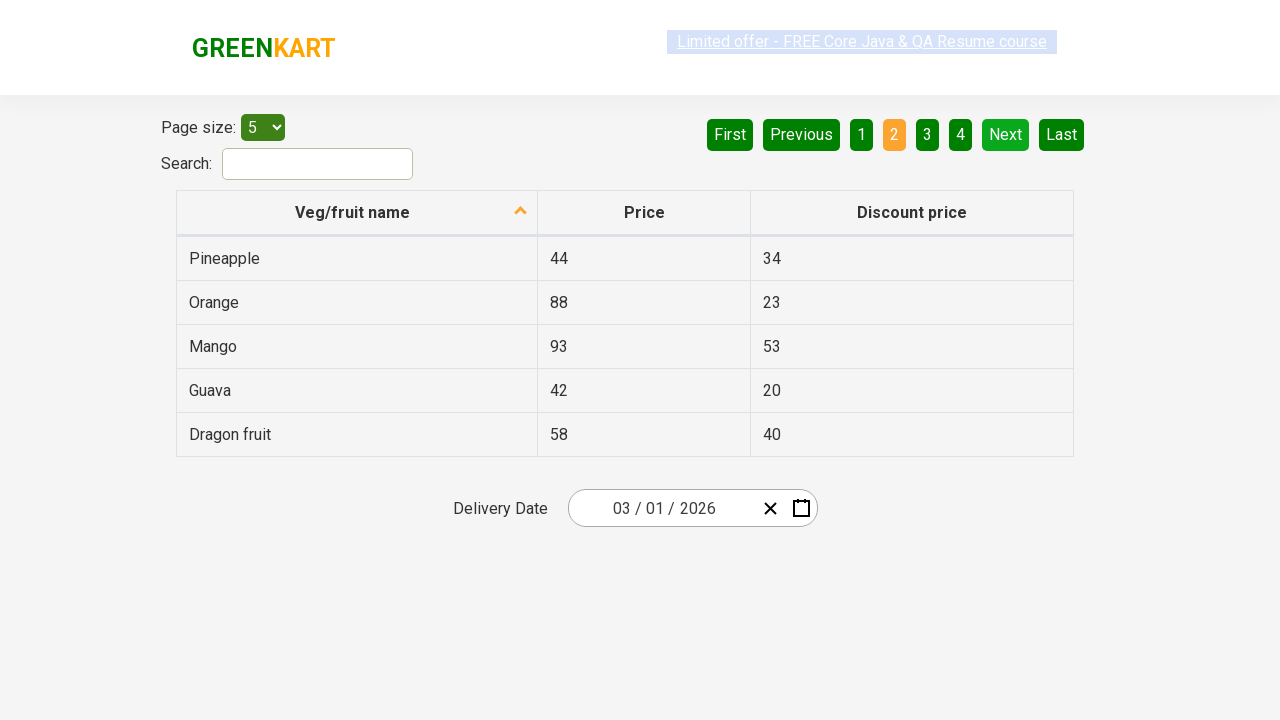

Retrieved 5 product elements from current page
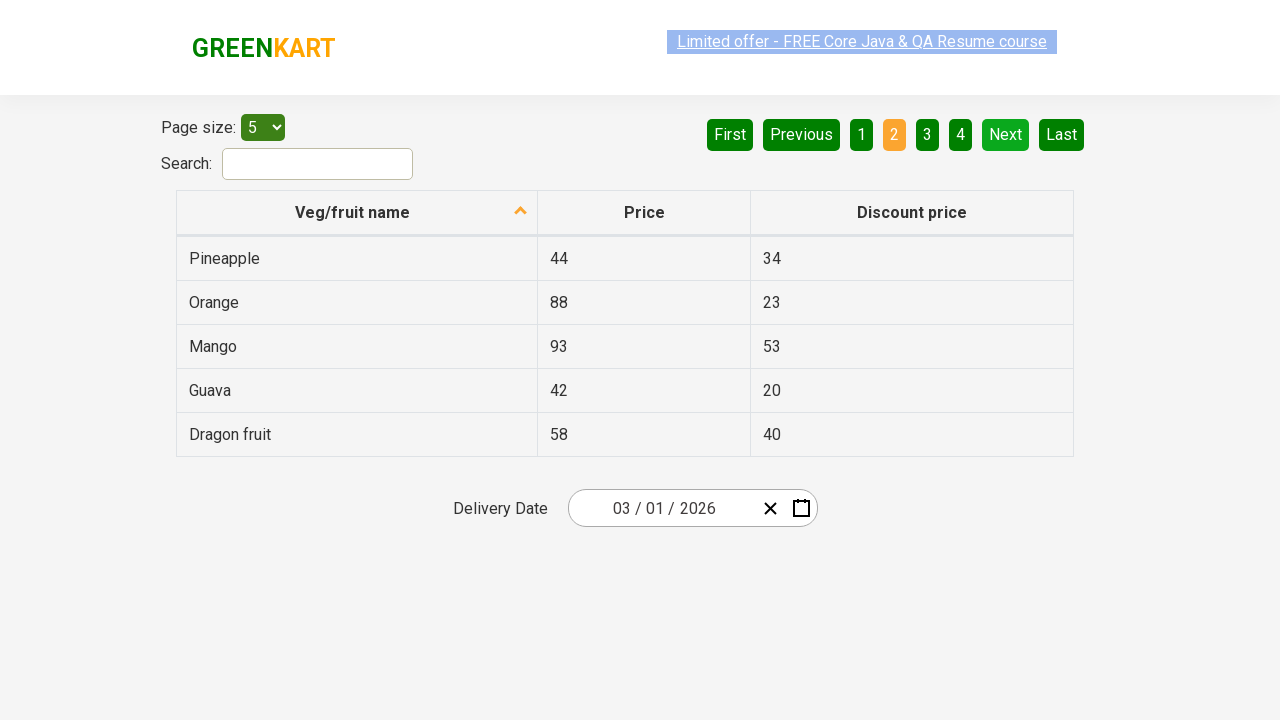

Clicked 'Next' button to navigate to the next page at (1006, 134) on xpath=//a[@aria-label='Next']
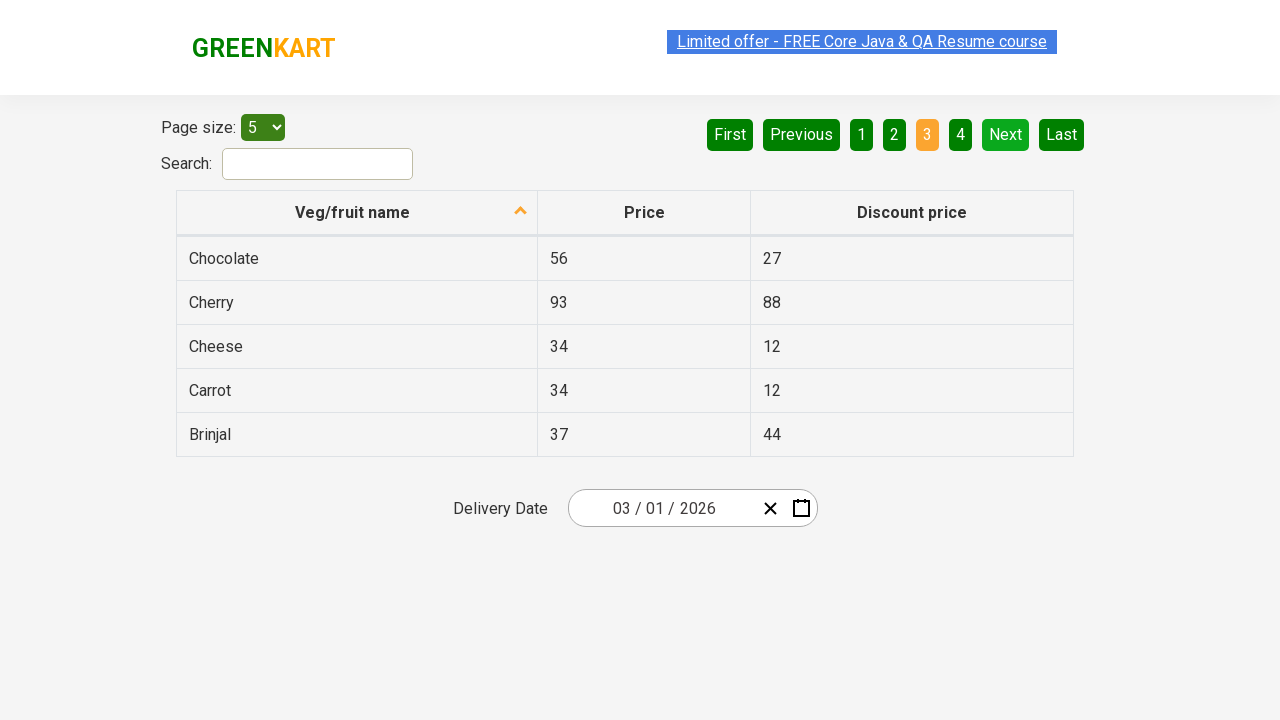

Waited for page content to update after navigation
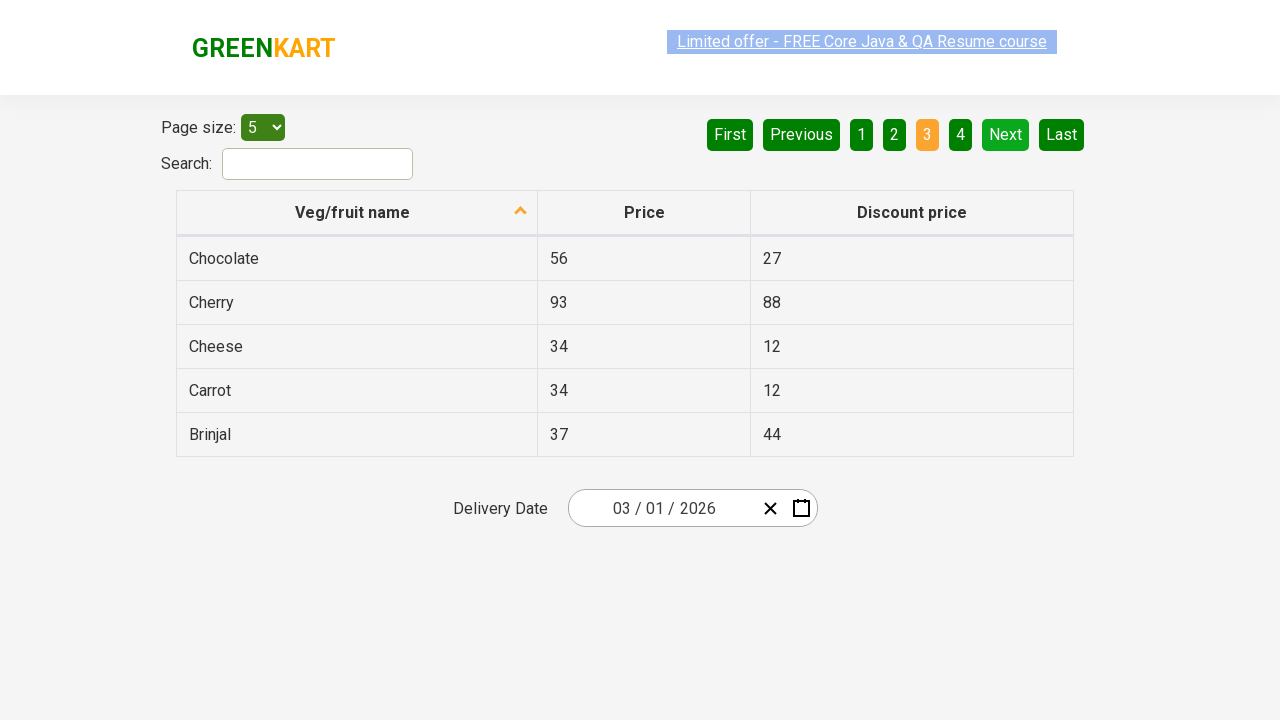

Product table loaded on current page
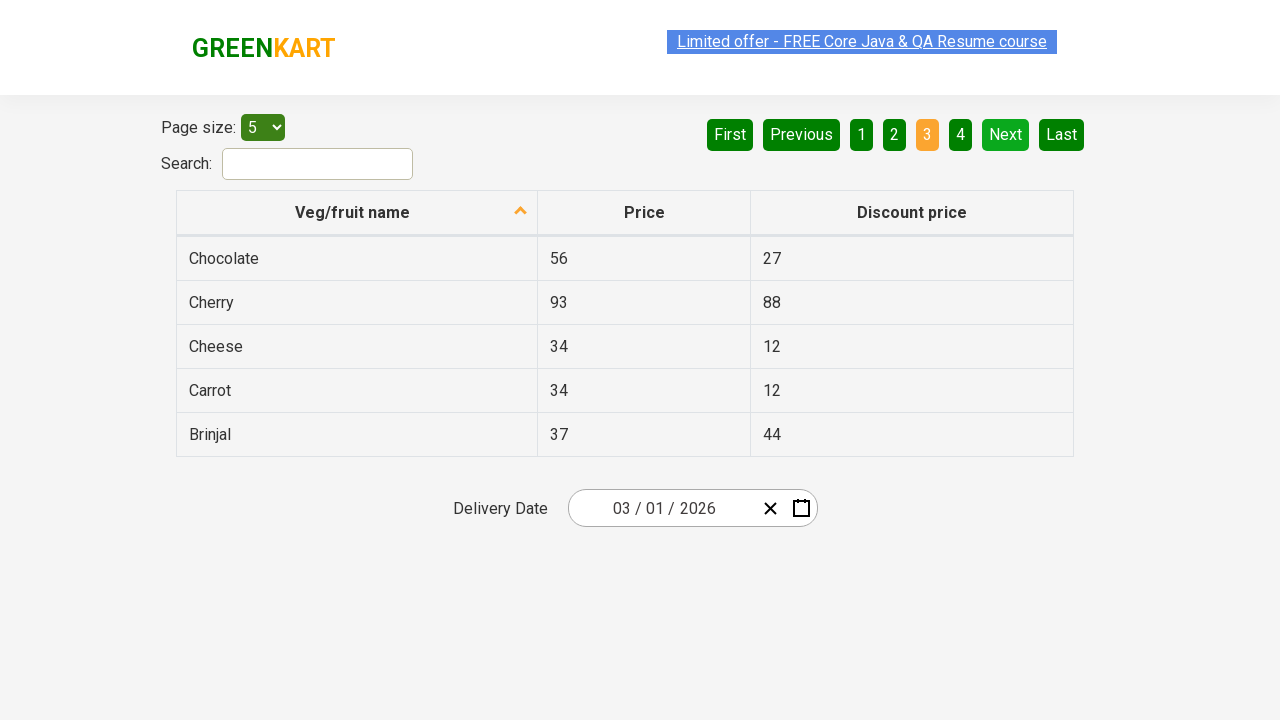

Retrieved 5 product elements from current page
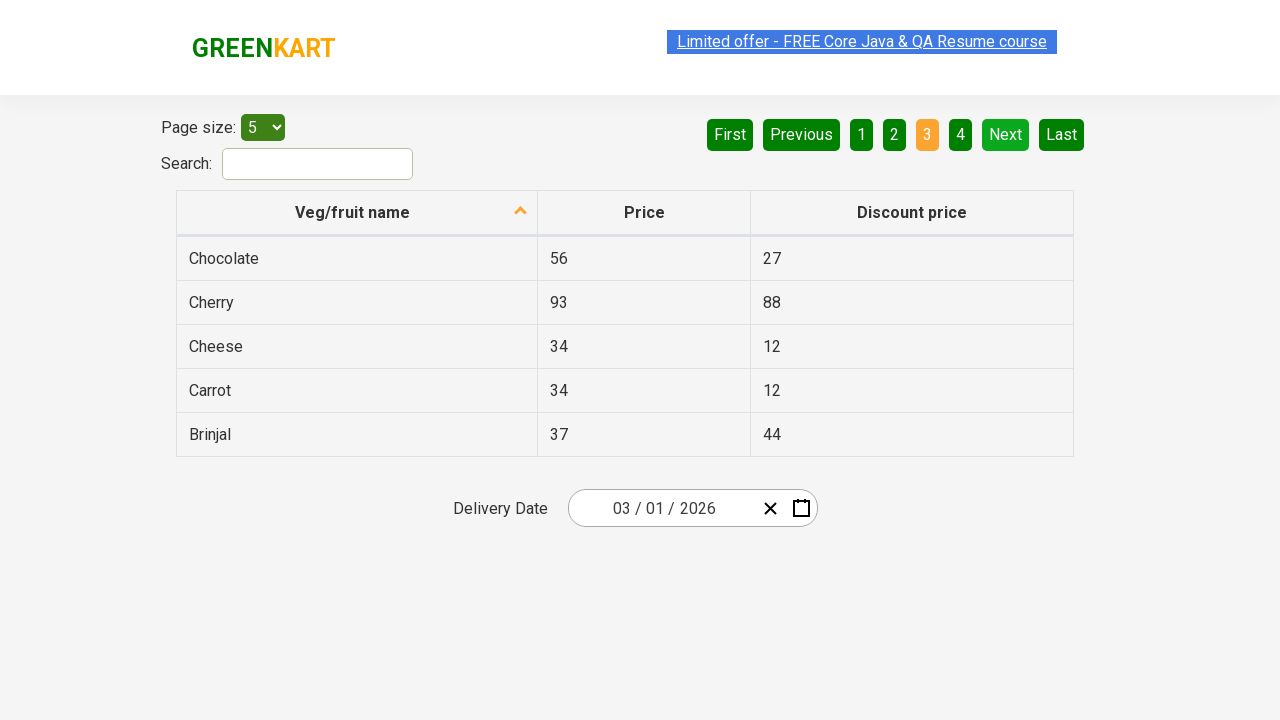

Clicked 'Next' button to navigate to the next page at (1006, 134) on xpath=//a[@aria-label='Next']
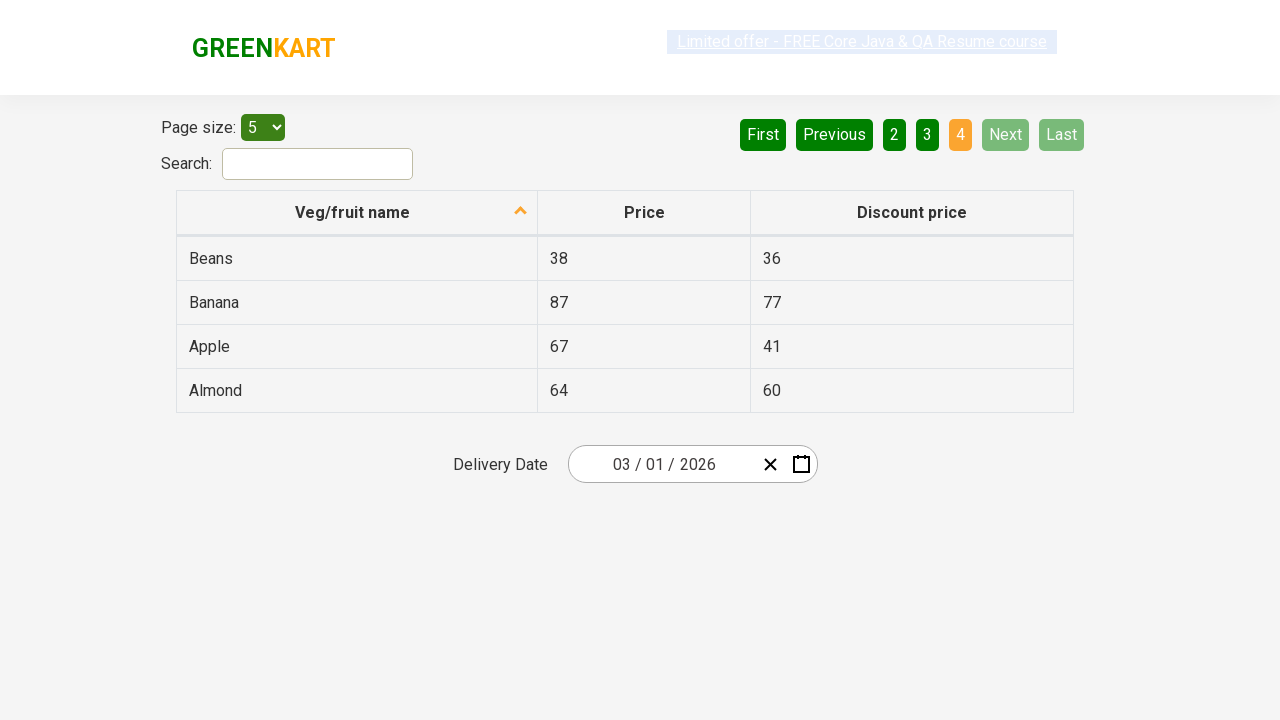

Waited for page content to update after navigation
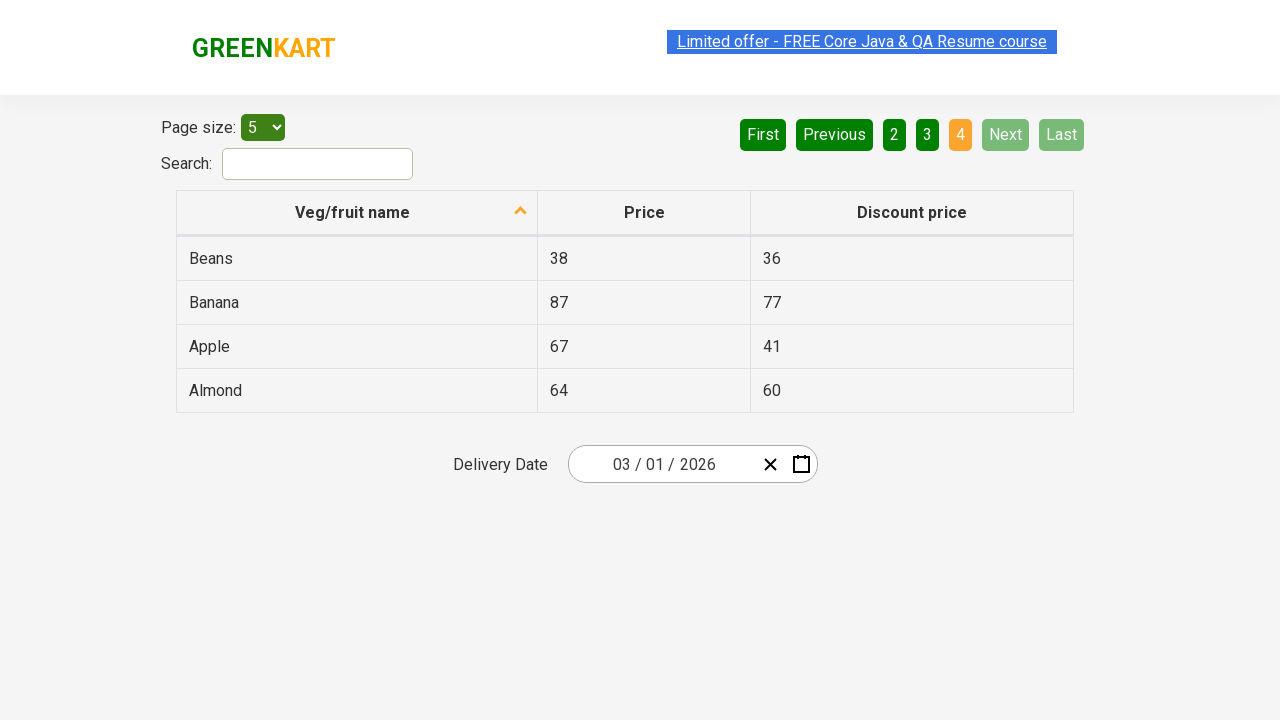

Product table loaded on current page
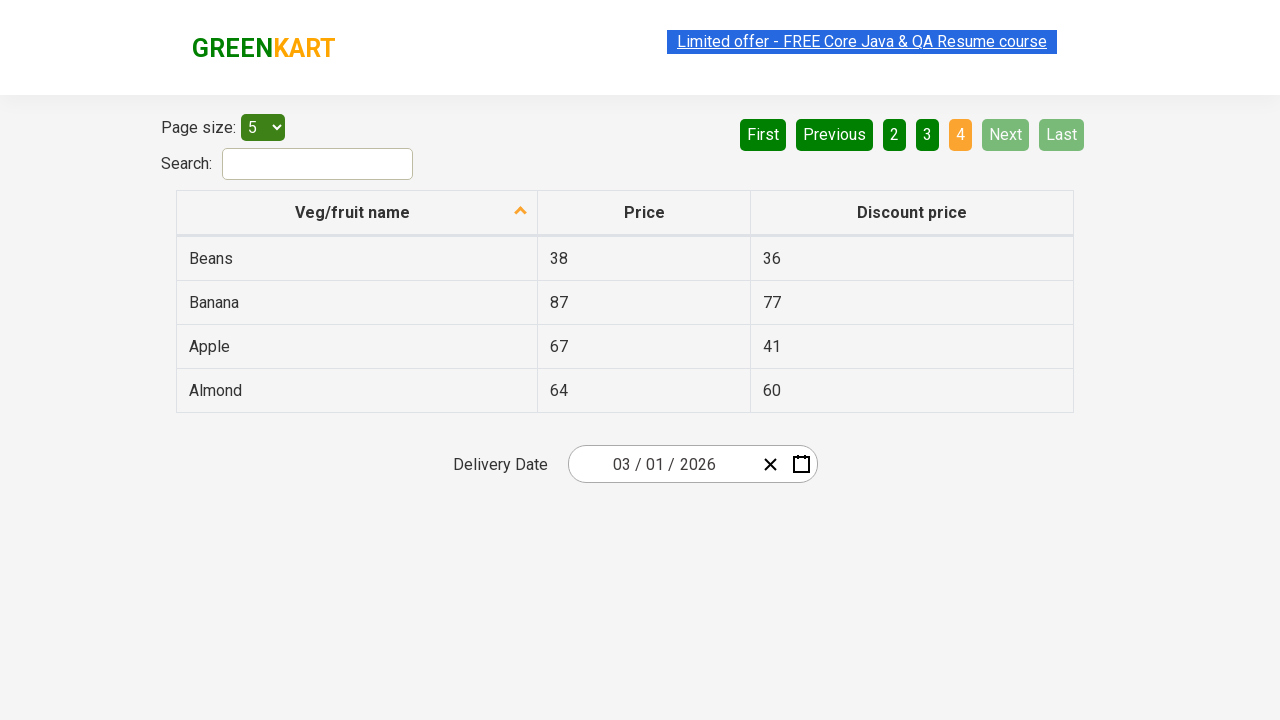

Retrieved 4 product elements from current page
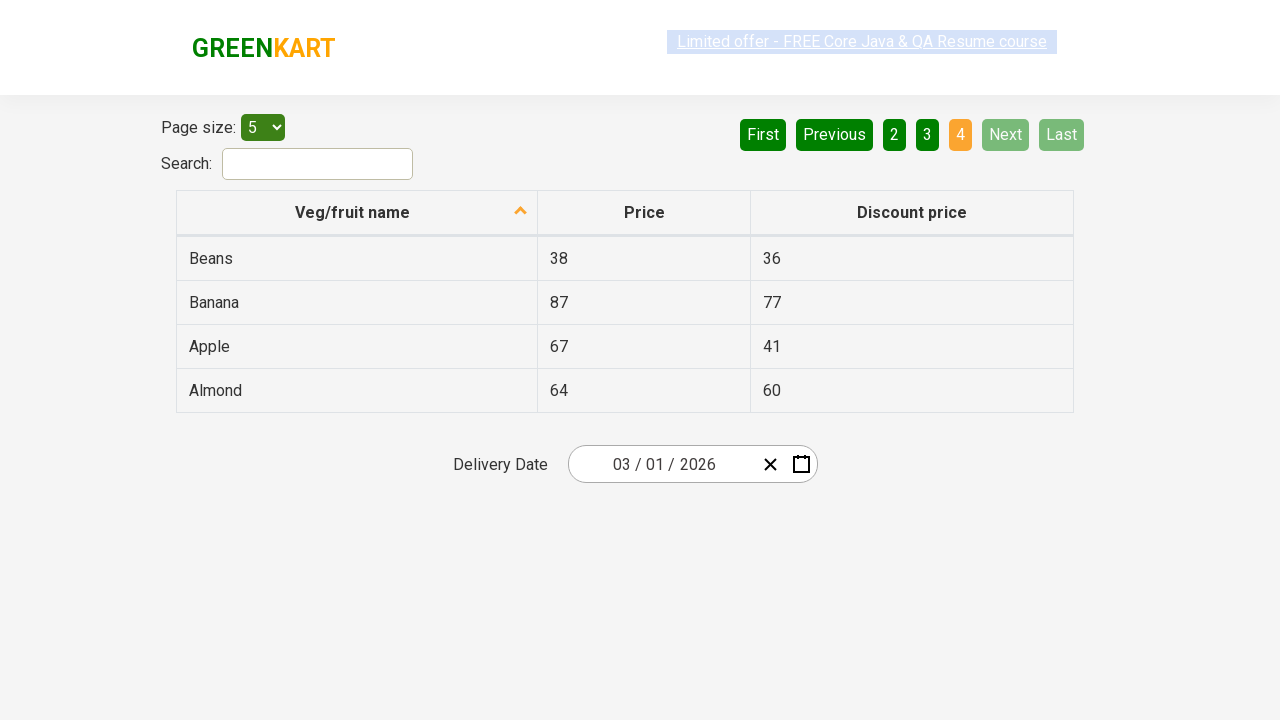

Found product 'Almond' on current page
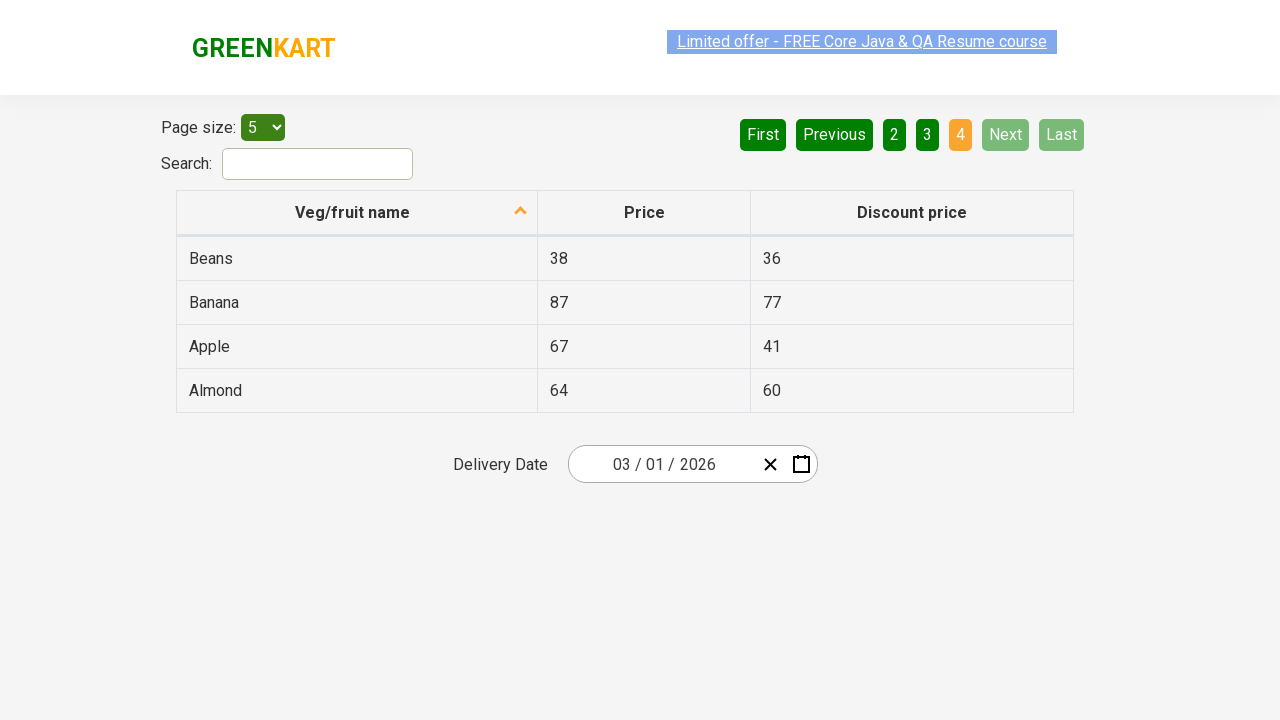

Assertion passed: Product 'Almond' was successfully found
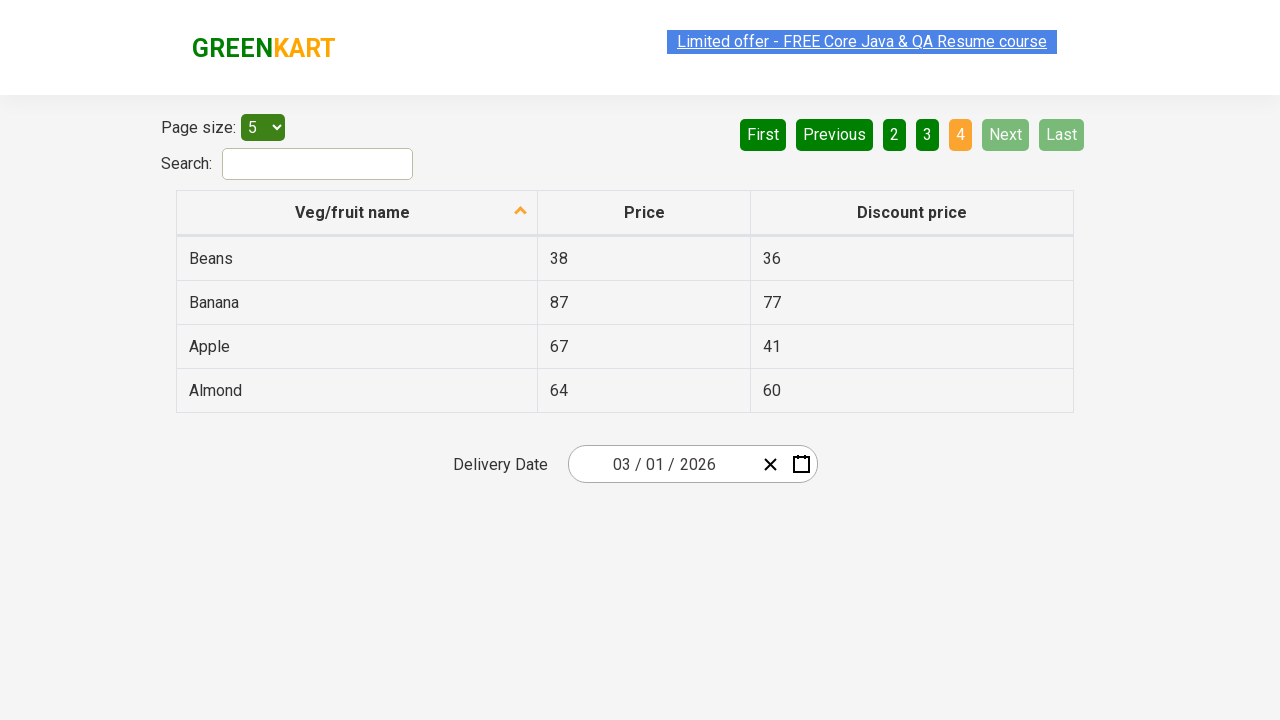

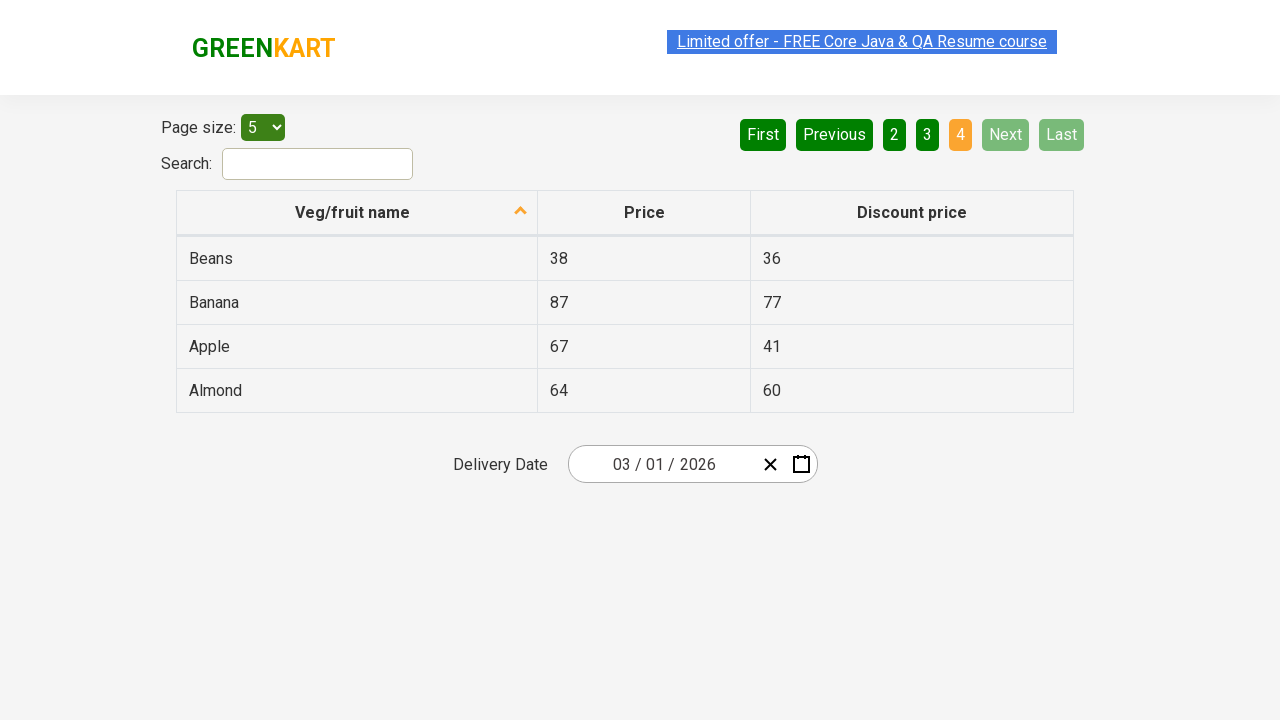